Navigates to the Python.org homepage and verifies that upcoming events are displayed with dates and titles

Starting URL: https://www.python.org/

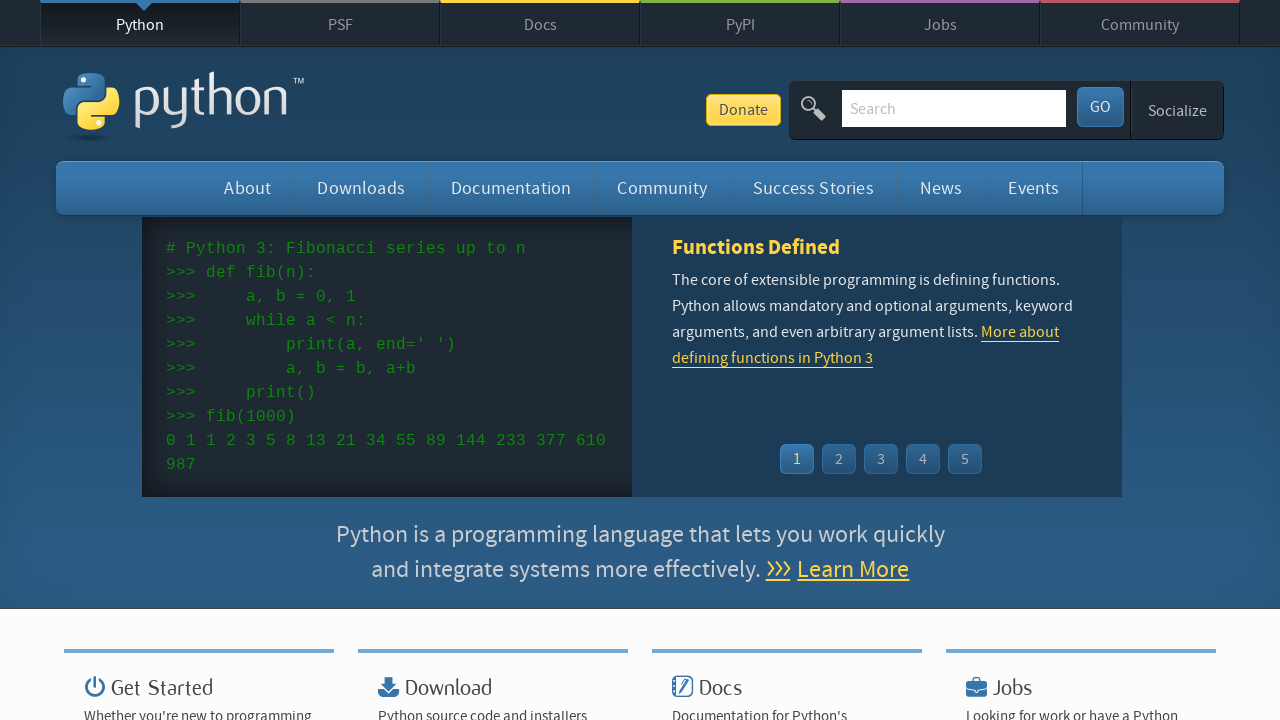

Navigated to Python.org homepage
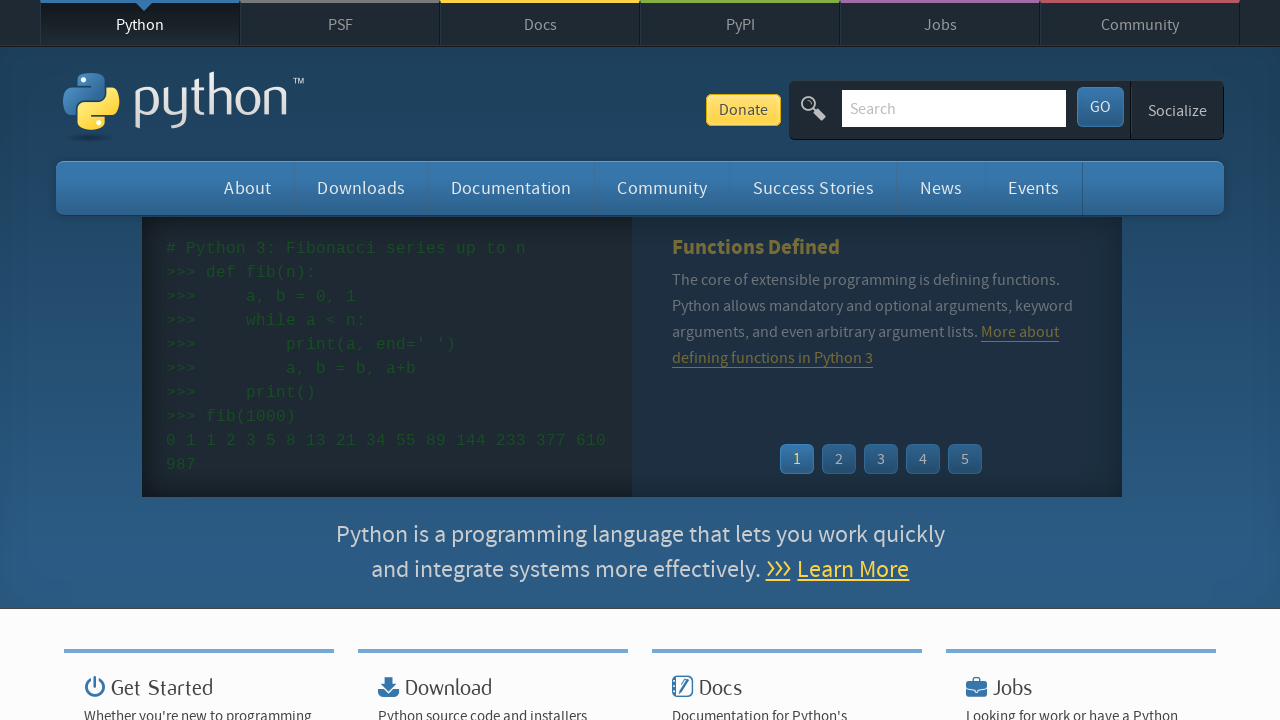

Events section loaded
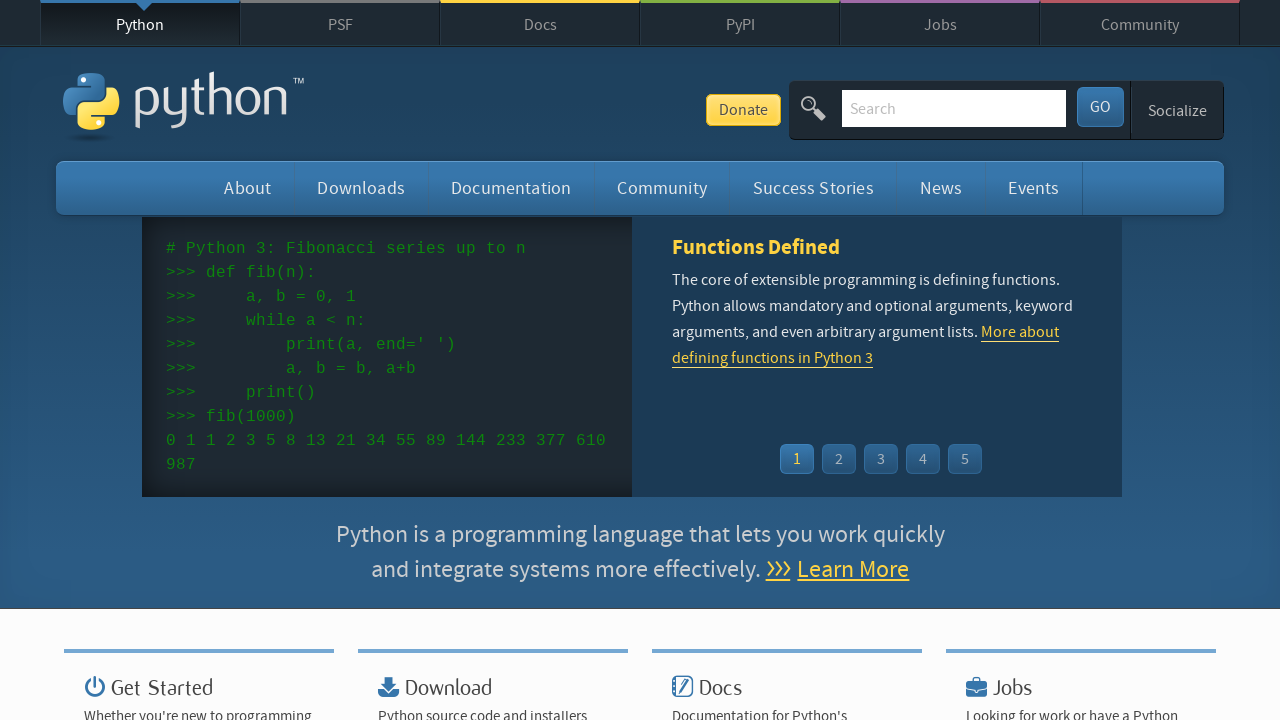

Found 5 event dates
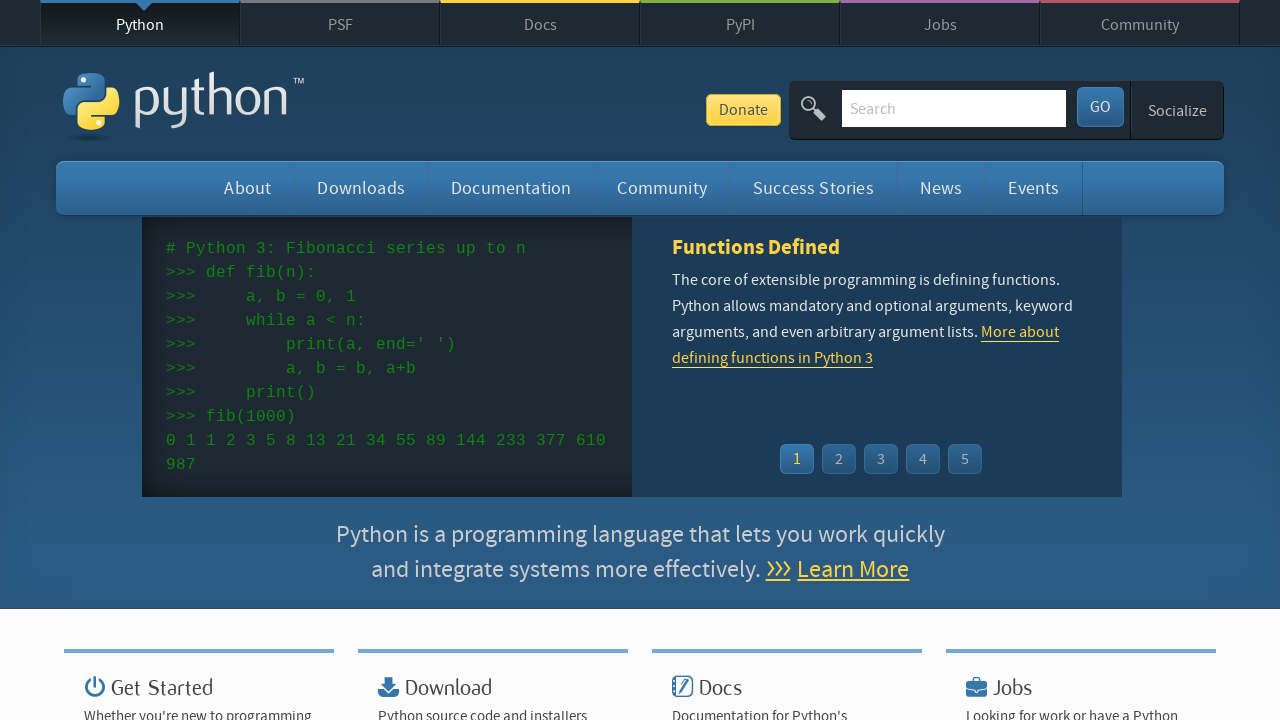

Verified that event dates are present
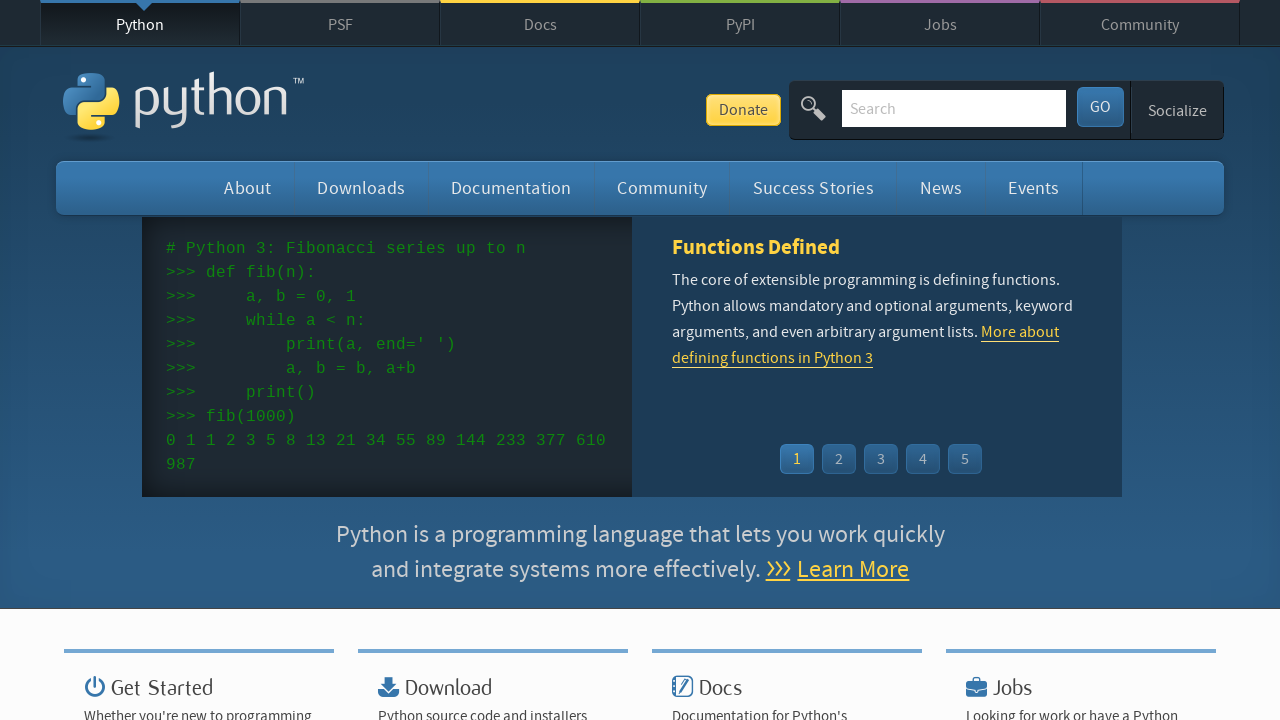

Found 5 event titles
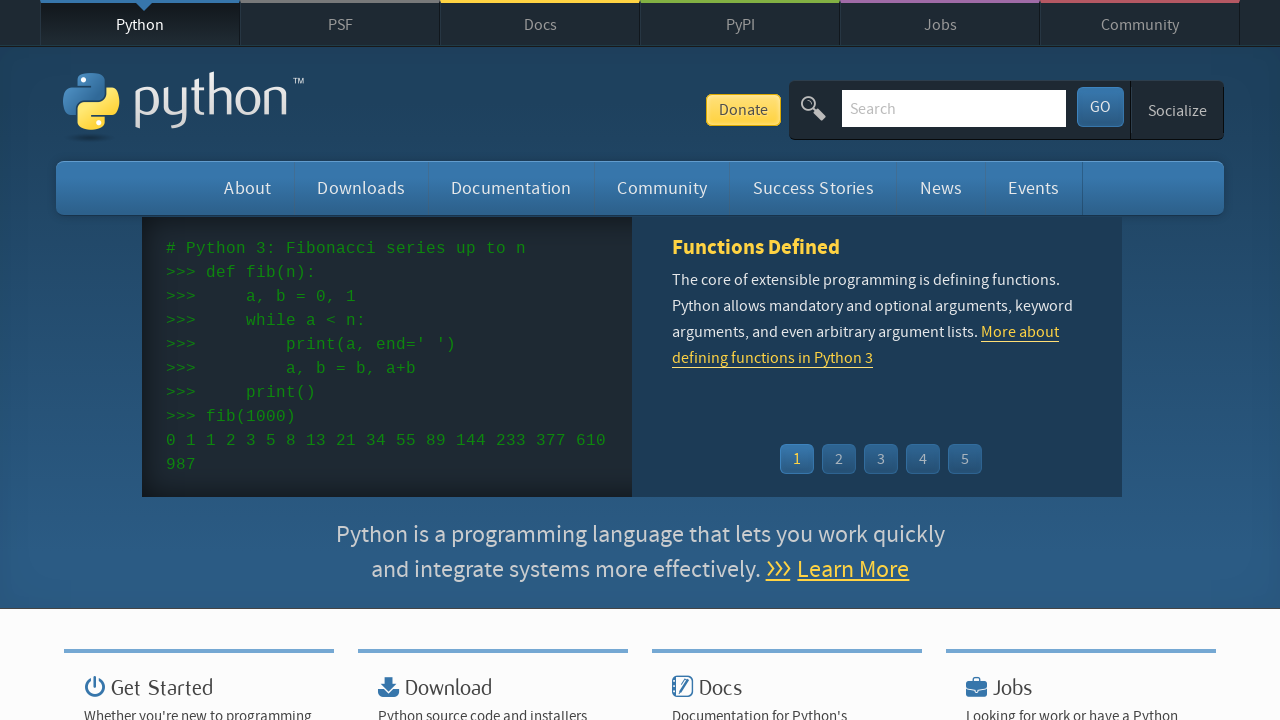

Verified that event titles are present
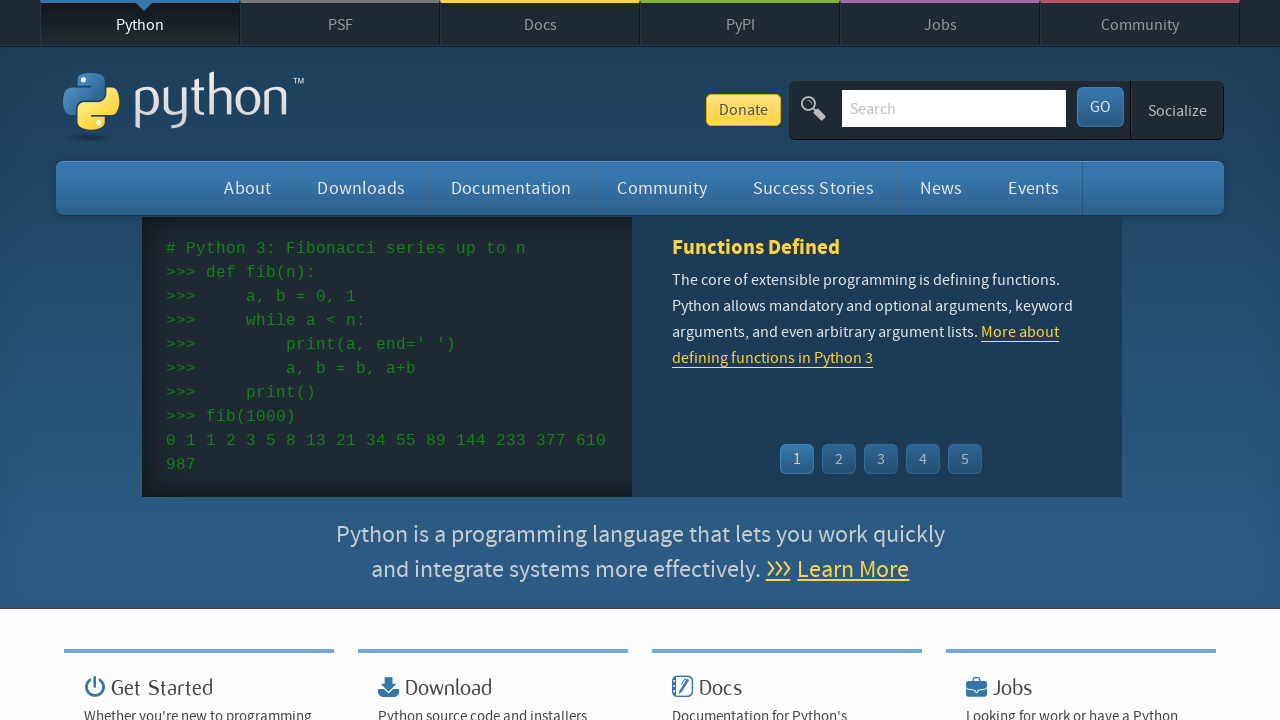

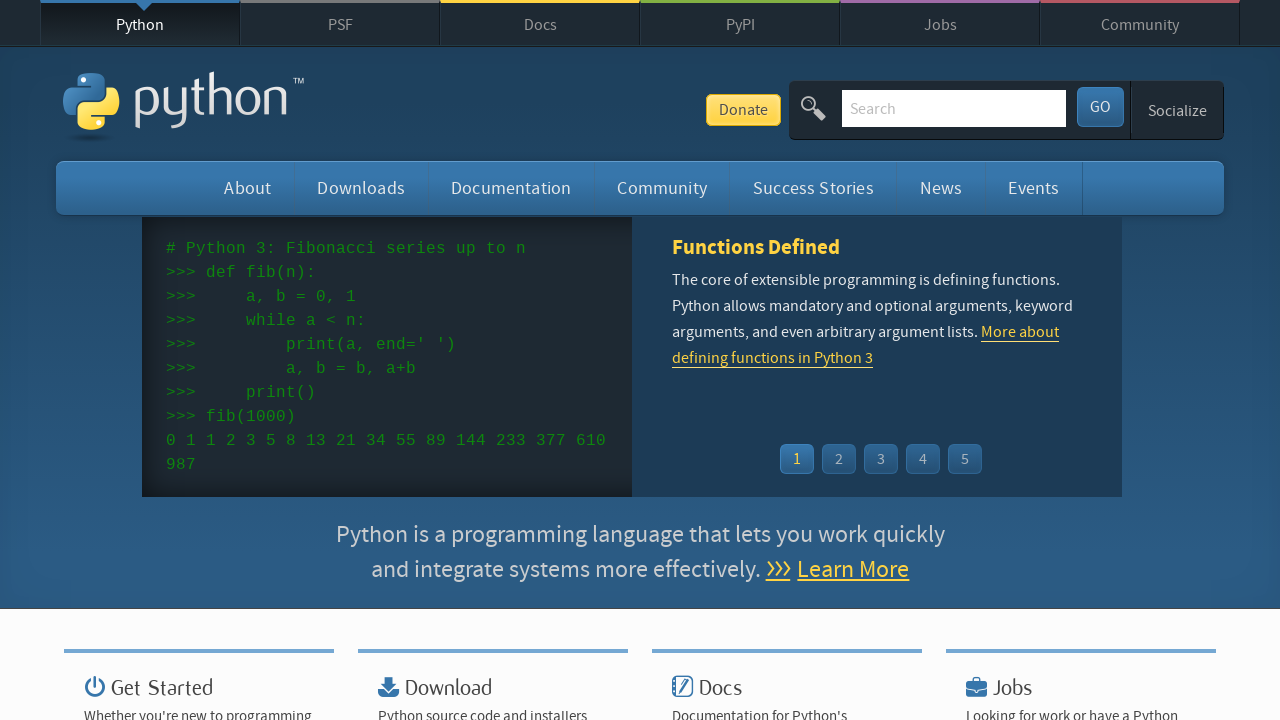